Tests various button interactions including clicking buttons, checking button properties like position, color, and size, and navigating between pages

Starting URL: https://leafground.com/button.xhtml

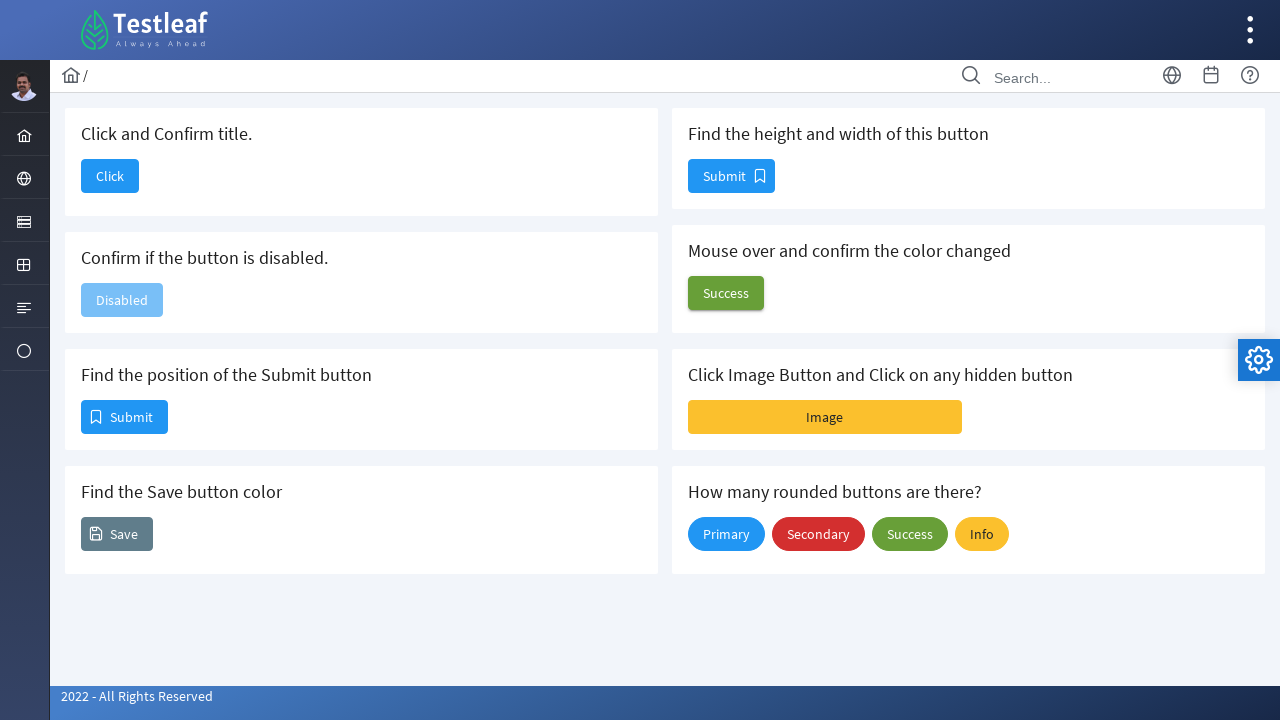

Clicked the 'Click' button at (110, 176) on xpath=//span[text()='Click']
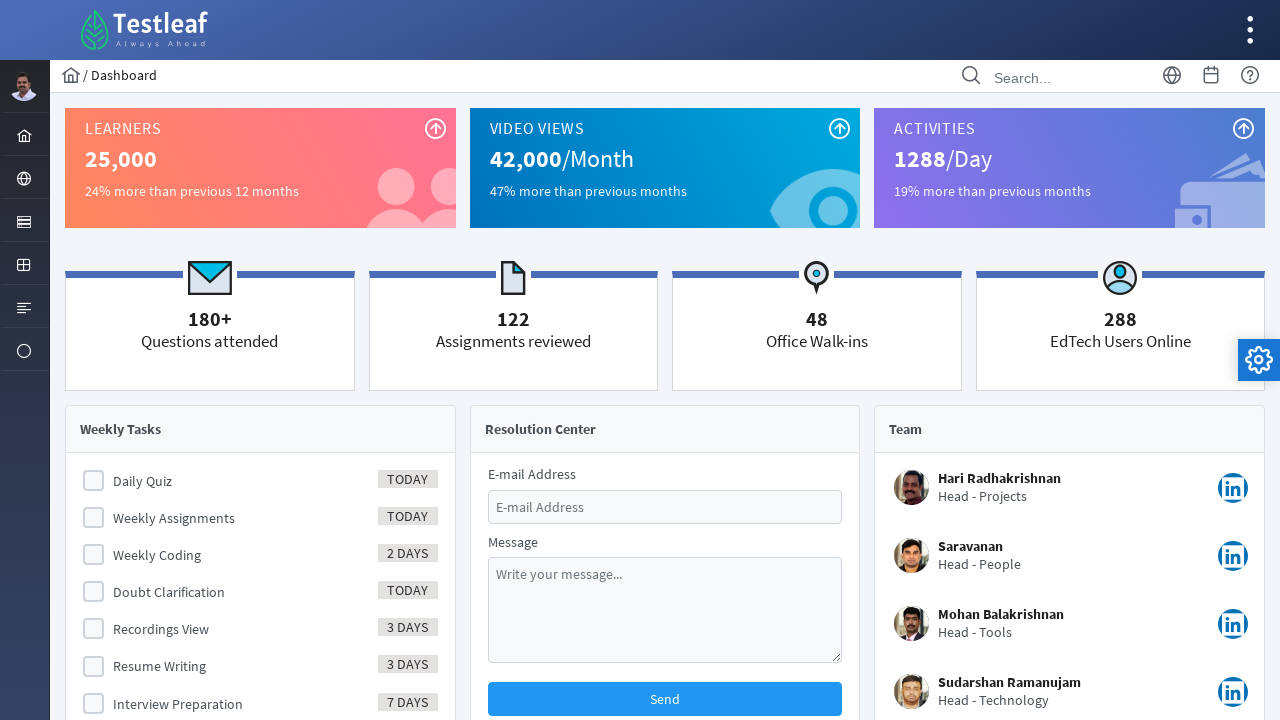

Navigated back to the previous page
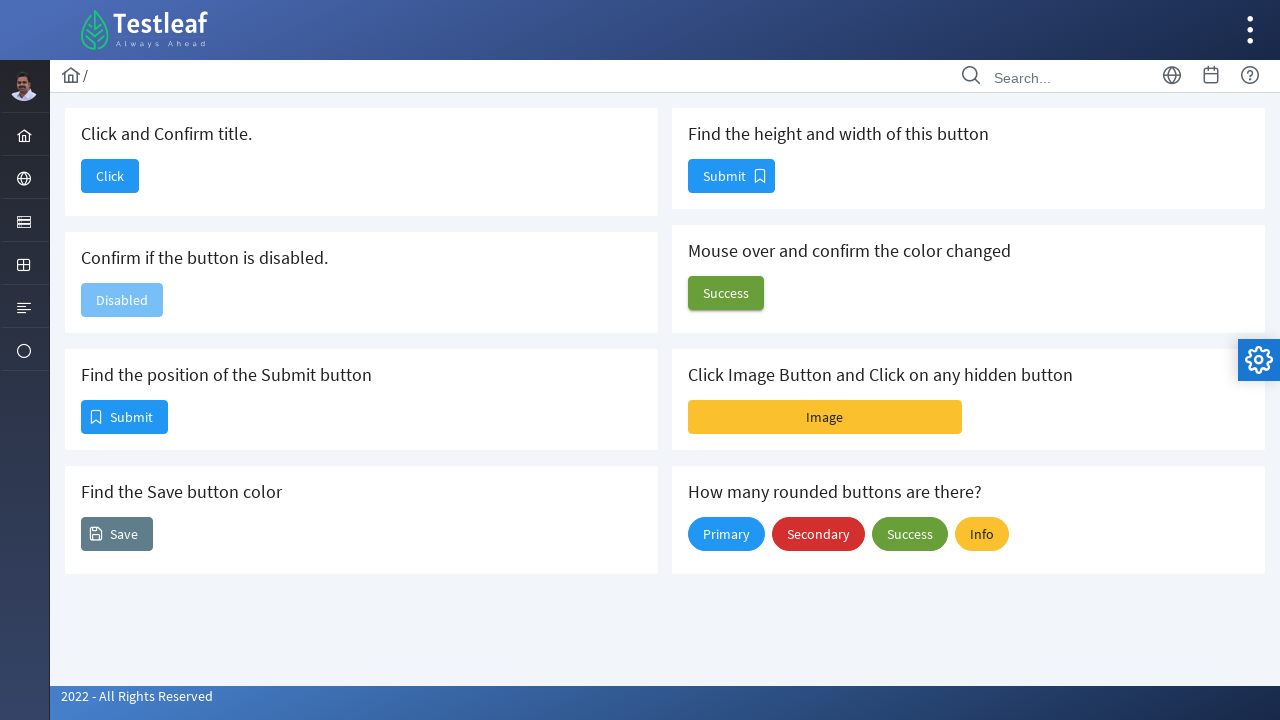

Checked disabled button status: True
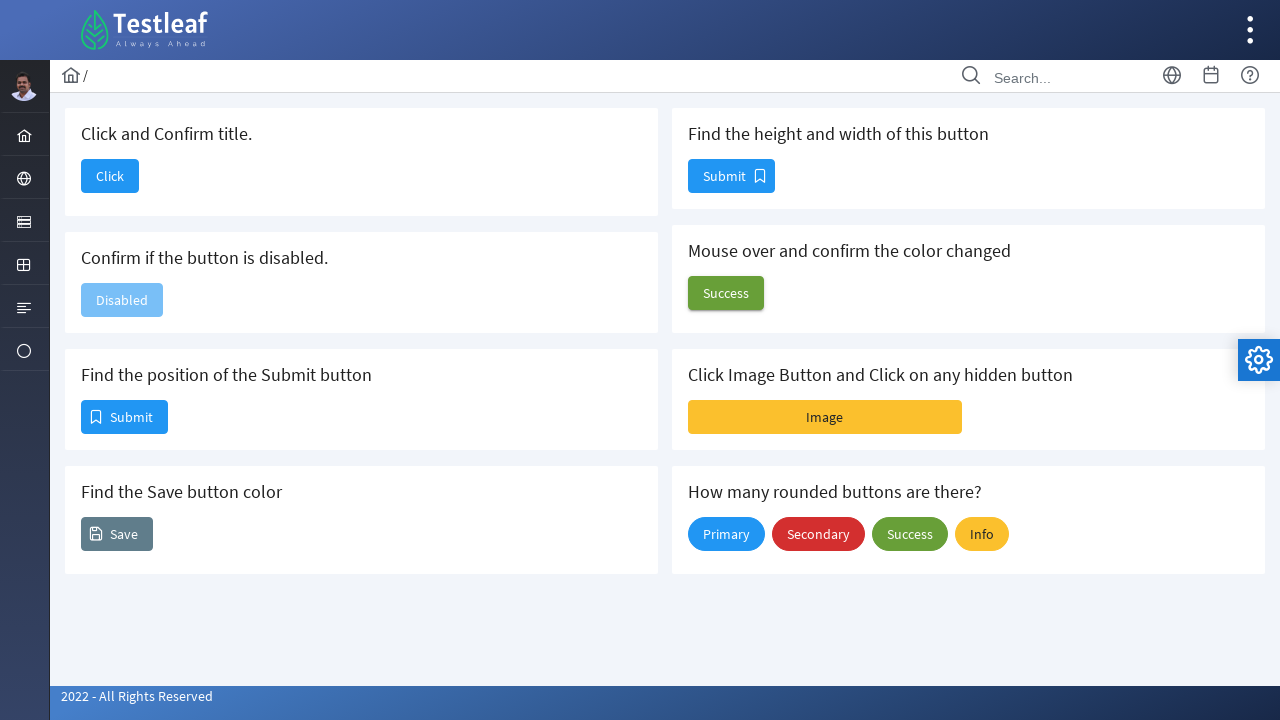

Retrieved Submit button position - X: 82, Y: 401
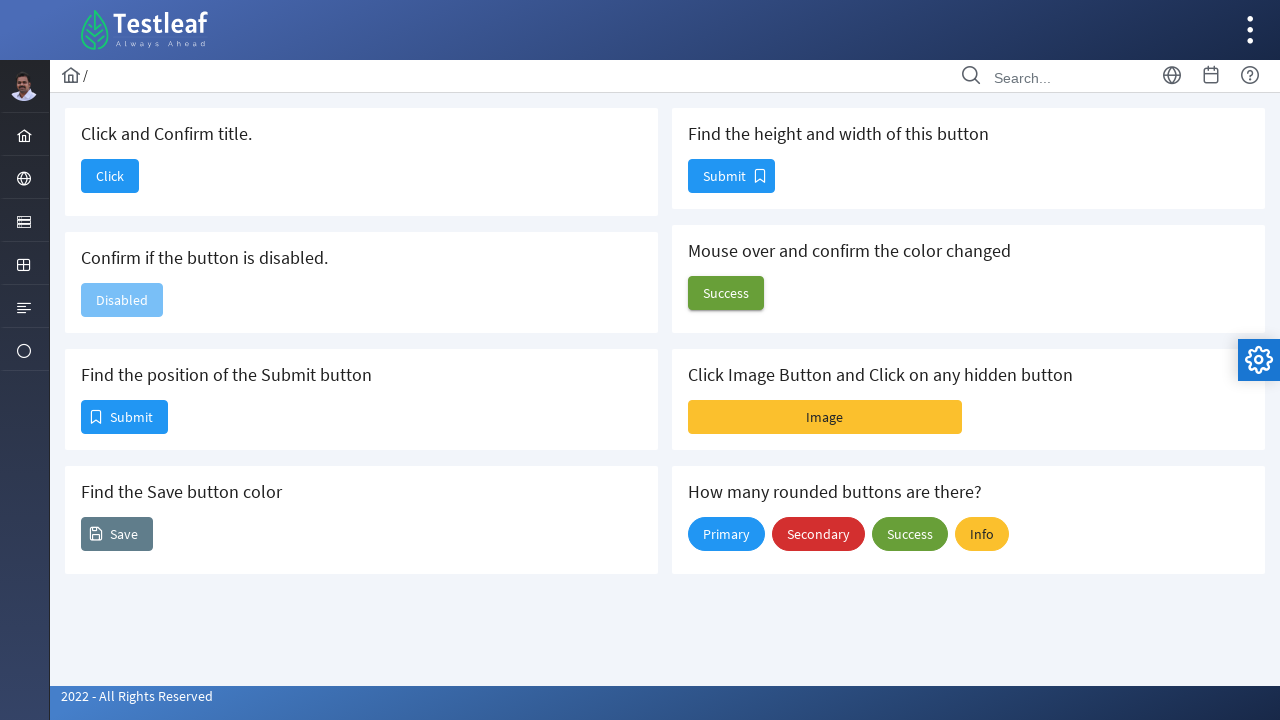

Retrieved Save button background color: rgba(0, 0, 0, 0)
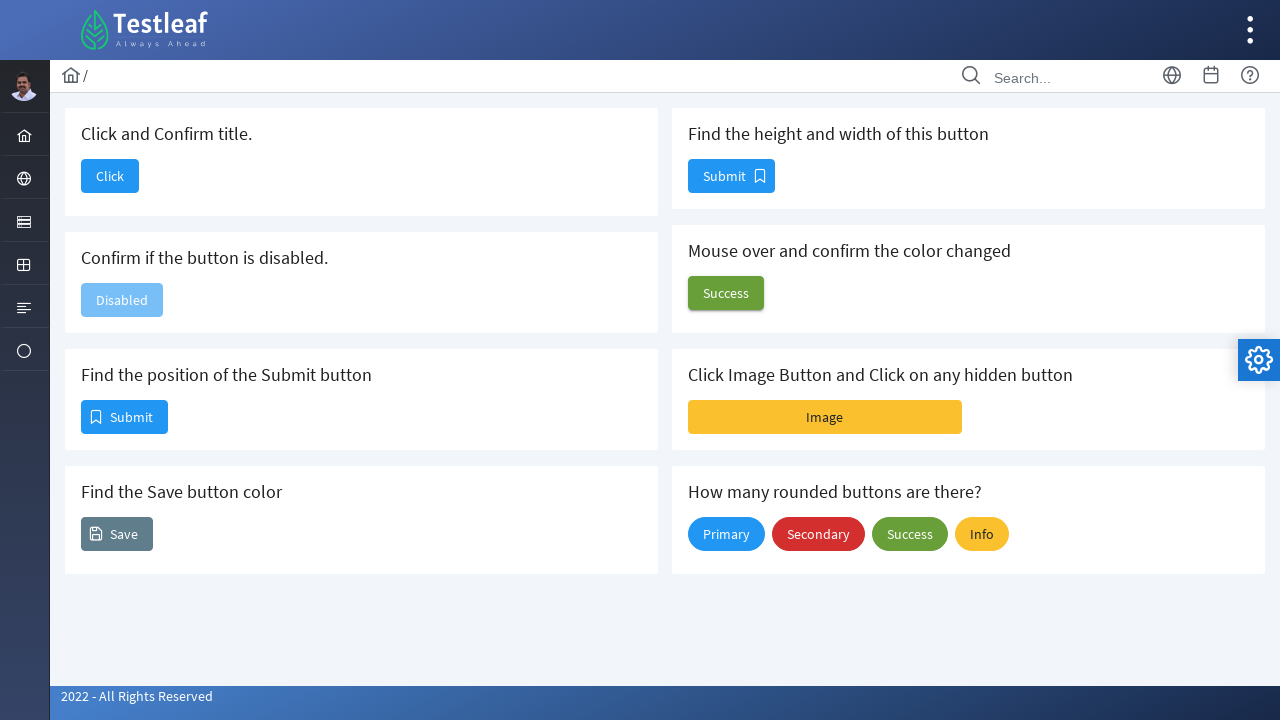

Retrieved second Submit button size - Height: 32, Width: 85
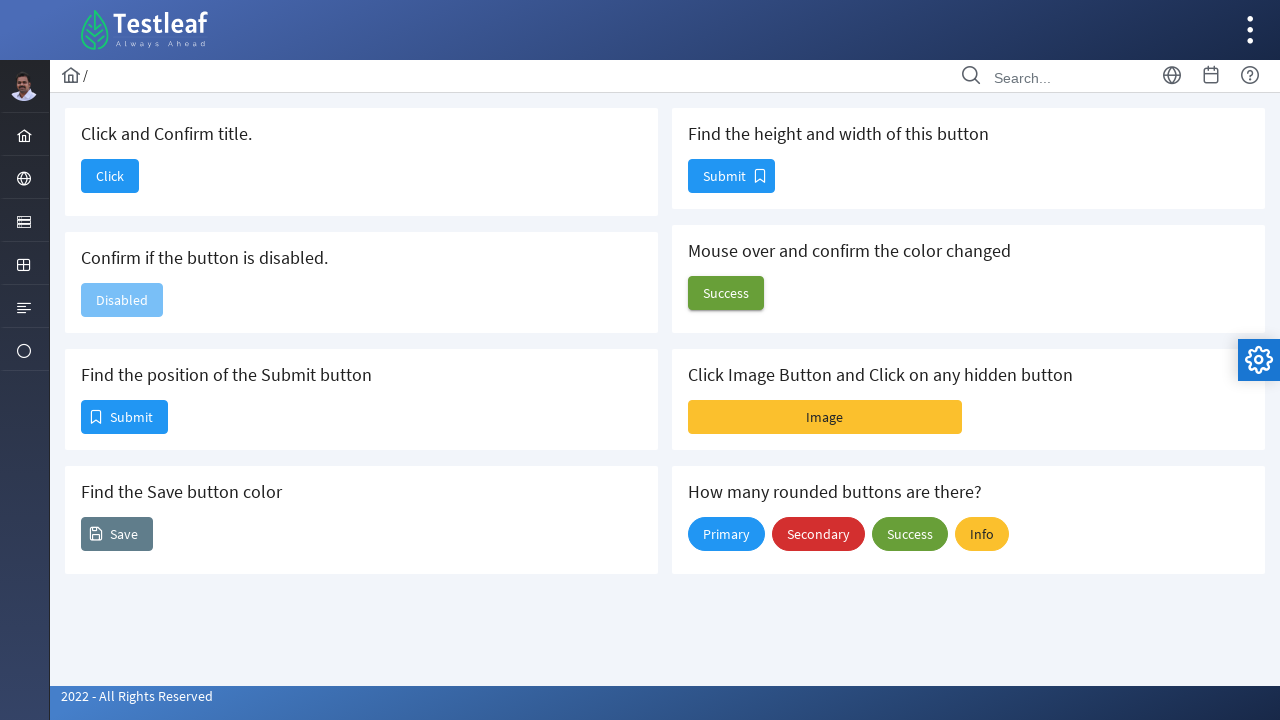

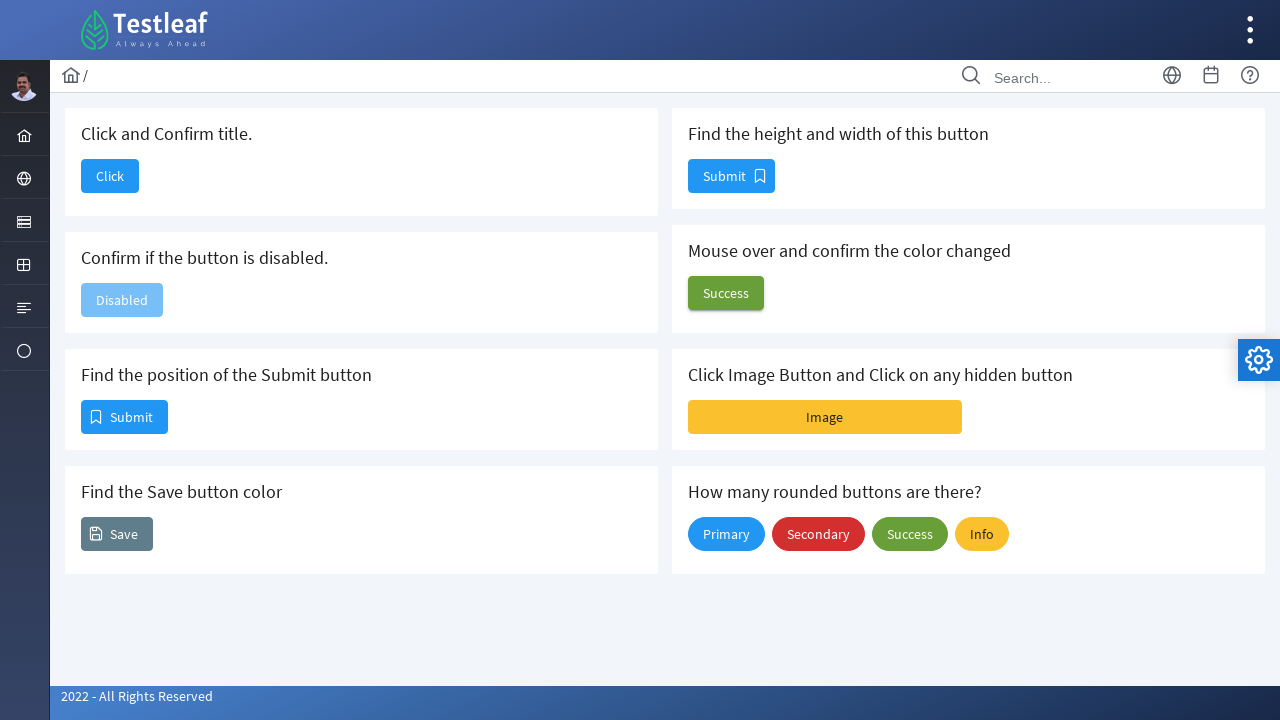